Tests click and hold functionality on a circle element

Starting URL: https://demoapps.qspiders.com/ui/clickHold?sublist=0

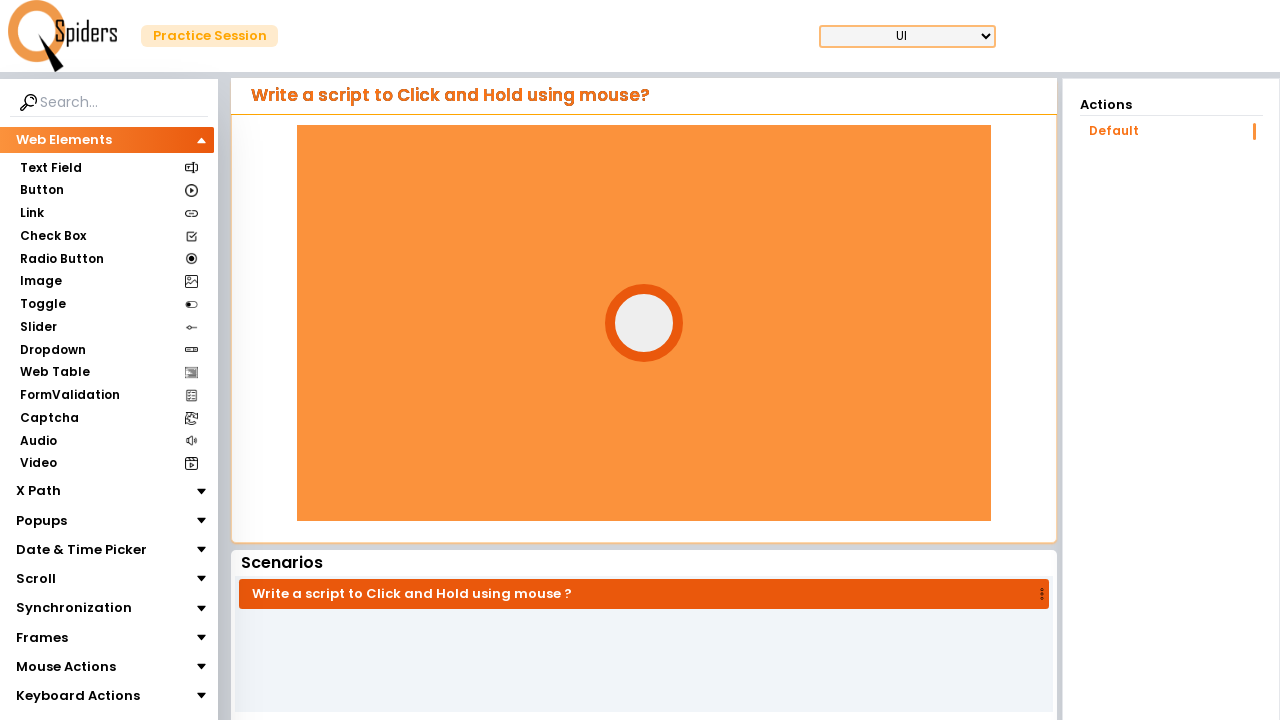

Navigated to click and hold test page
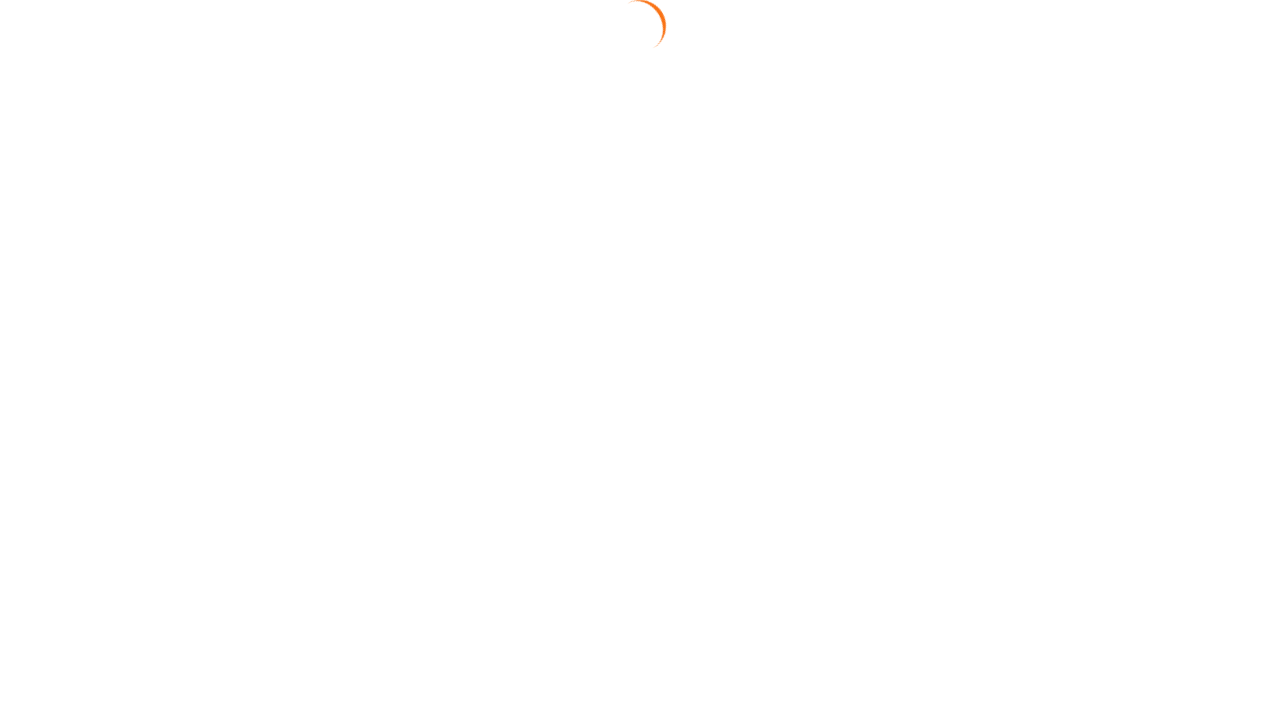

Located circle element
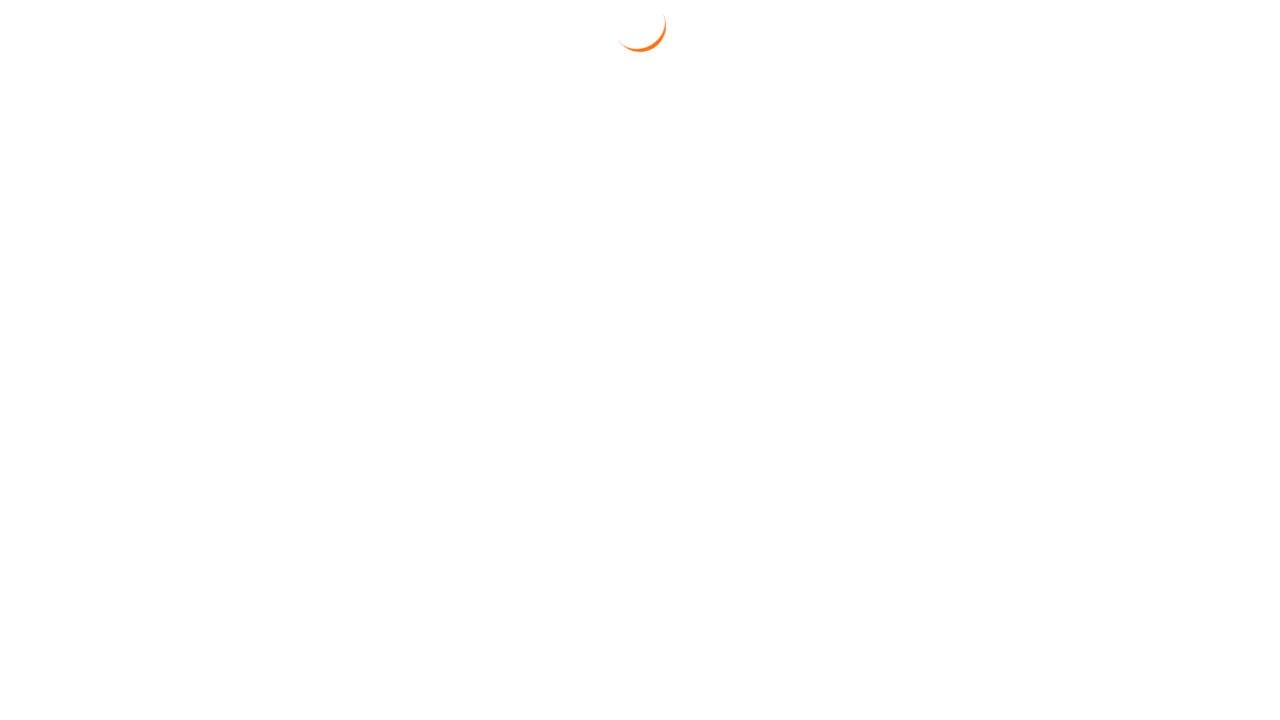

Hovered over circle element at (644, 323) on xpath=//div[@id='circle']
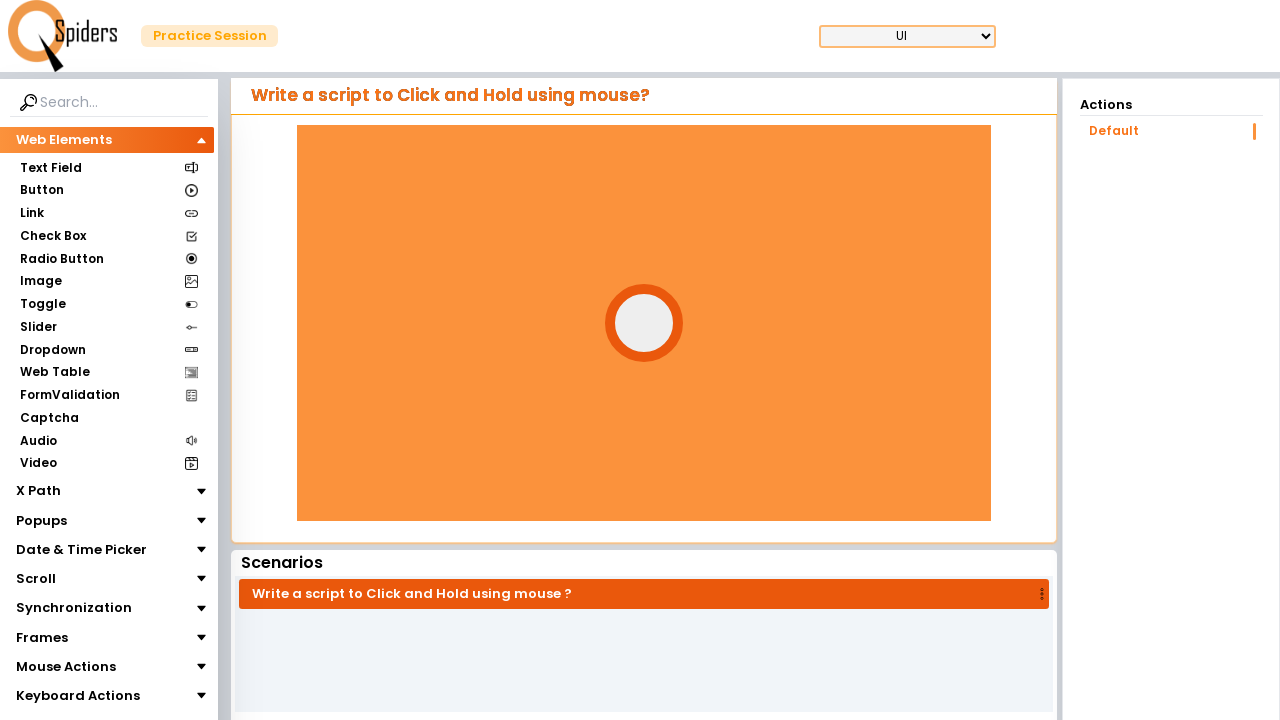

Mouse button pressed down on circle element at (644, 323)
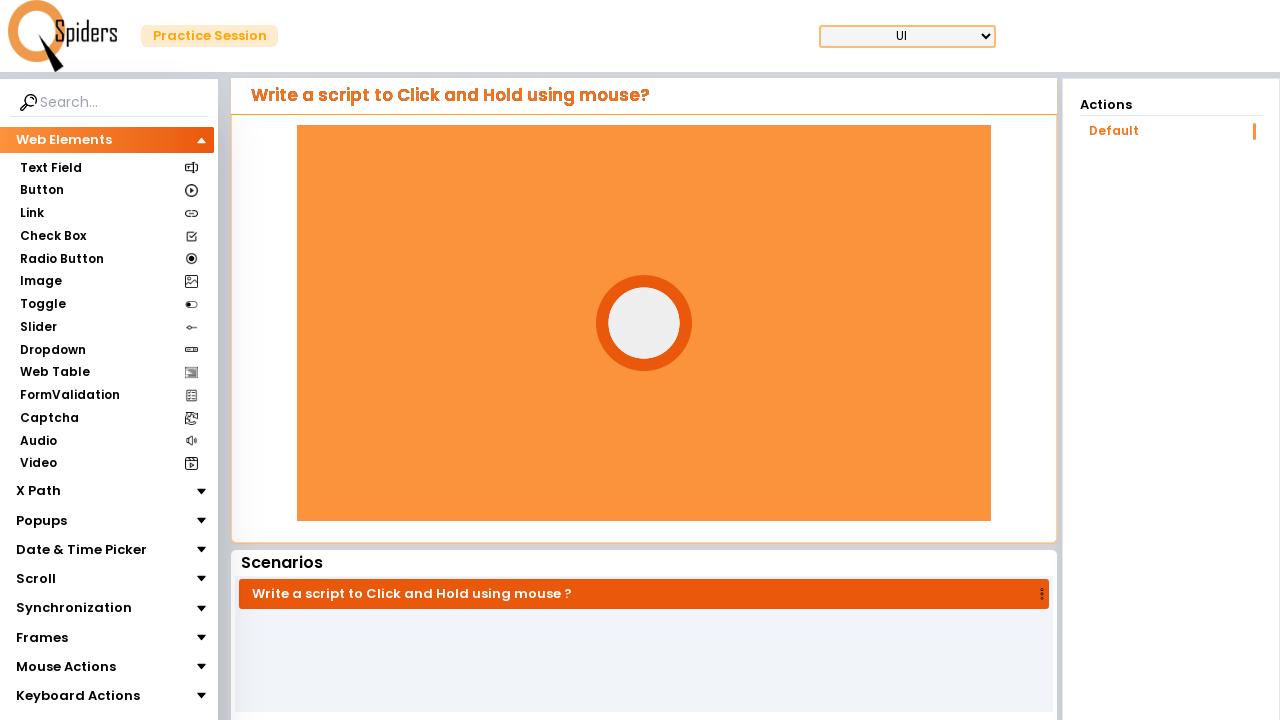

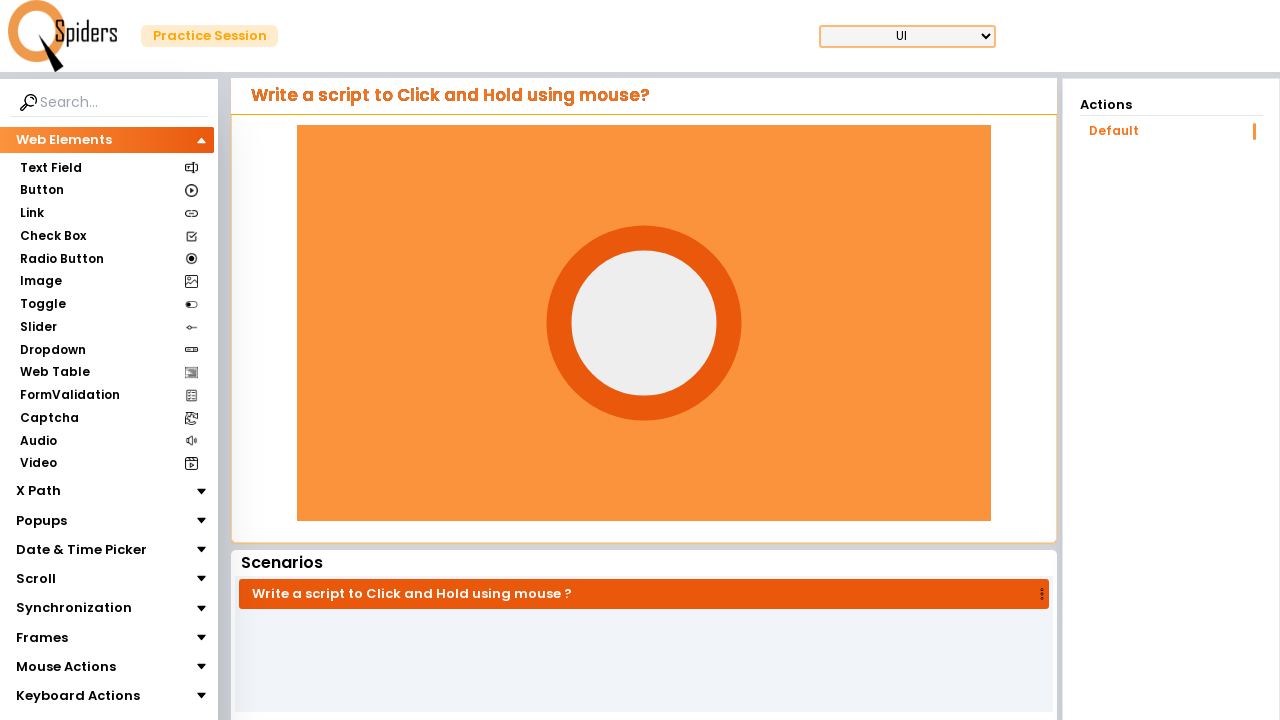